Tests navigation to course list on vnk.edu.vn, handling a potential popup if it appears

Starting URL: https://vnk.edu.vn/

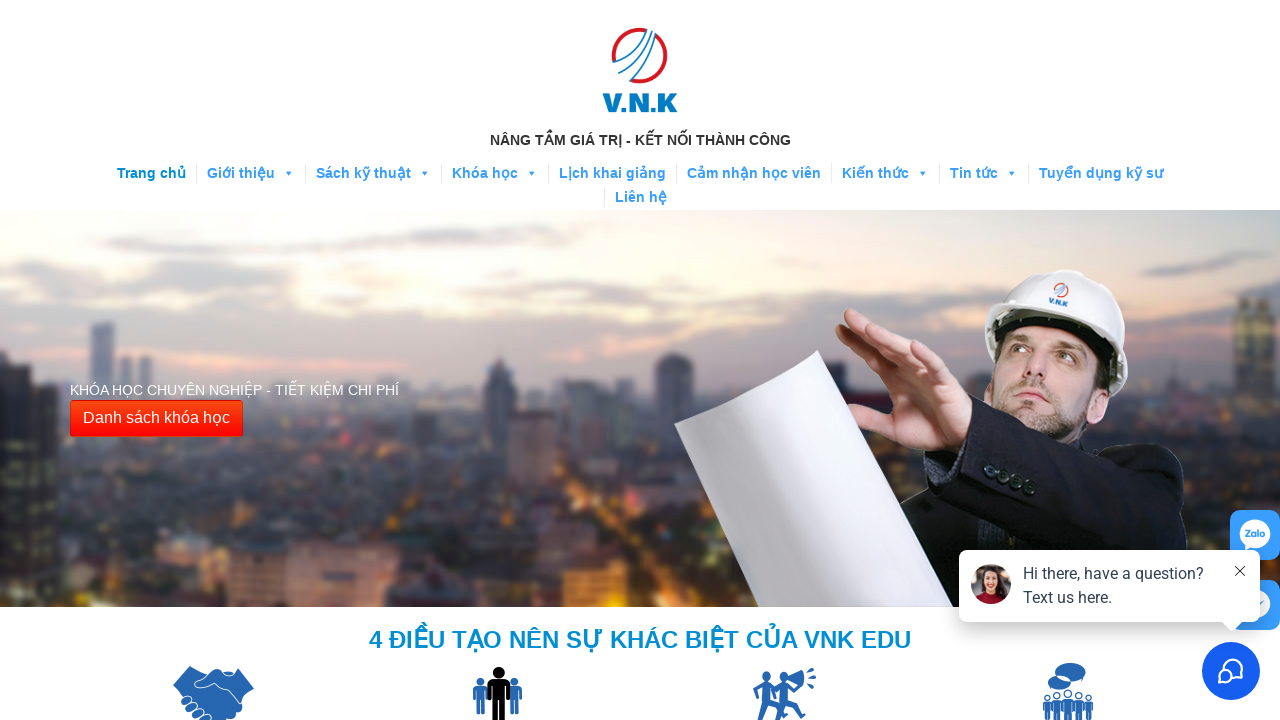

Checked for popup - no popup was visible
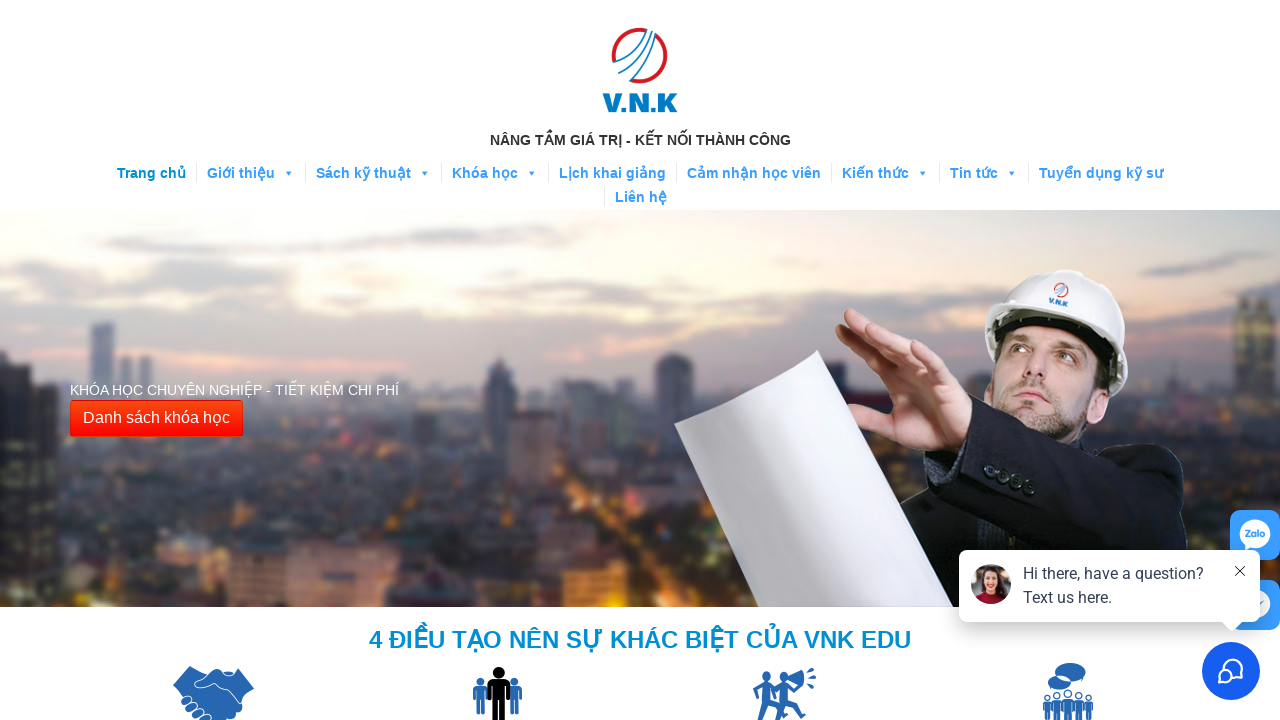

Clicked on 'Danh sách khóa học' (course list) button at (156, 419) on xpath=//button[text()='Danh sách khóa học']
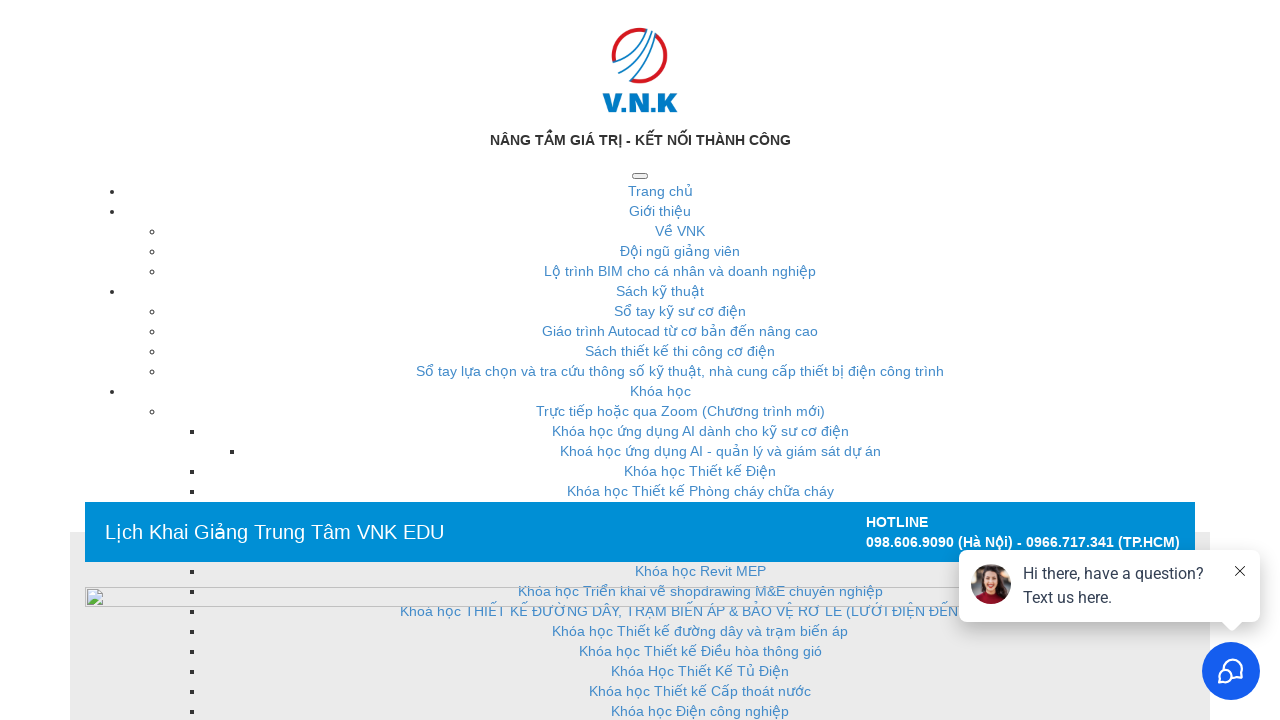

Course list page loaded successfully - h1 title element appeared
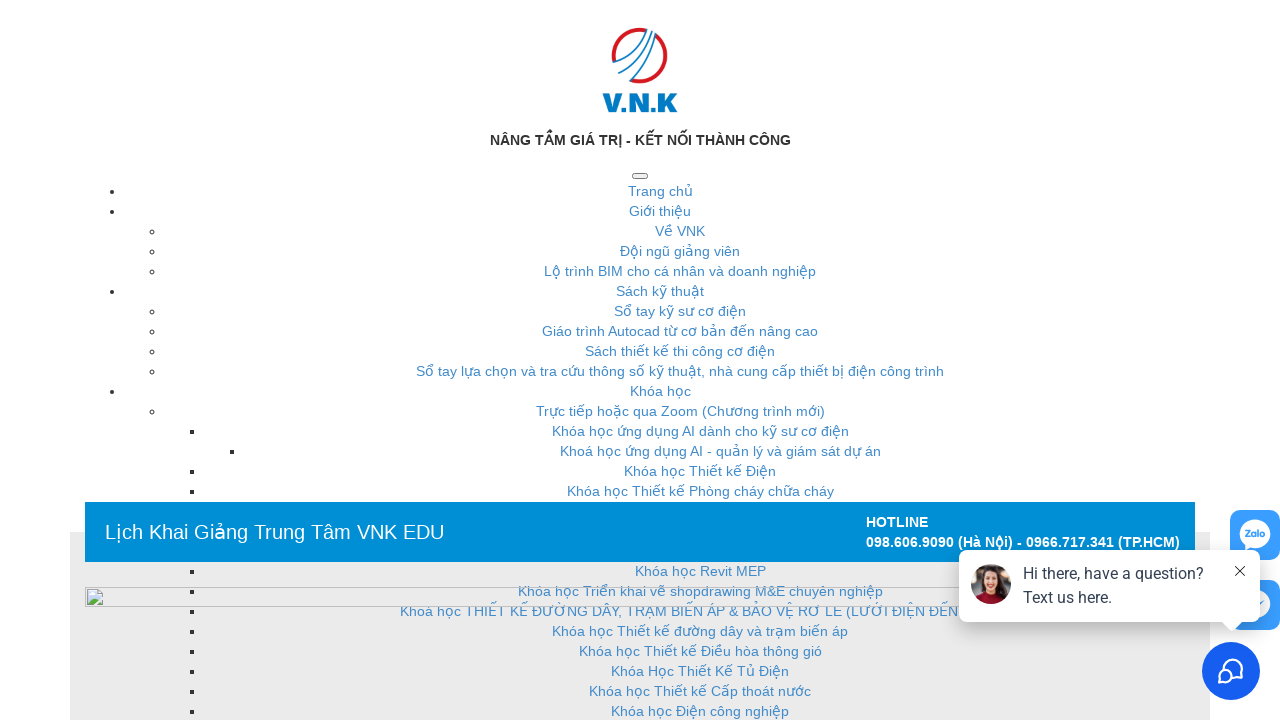

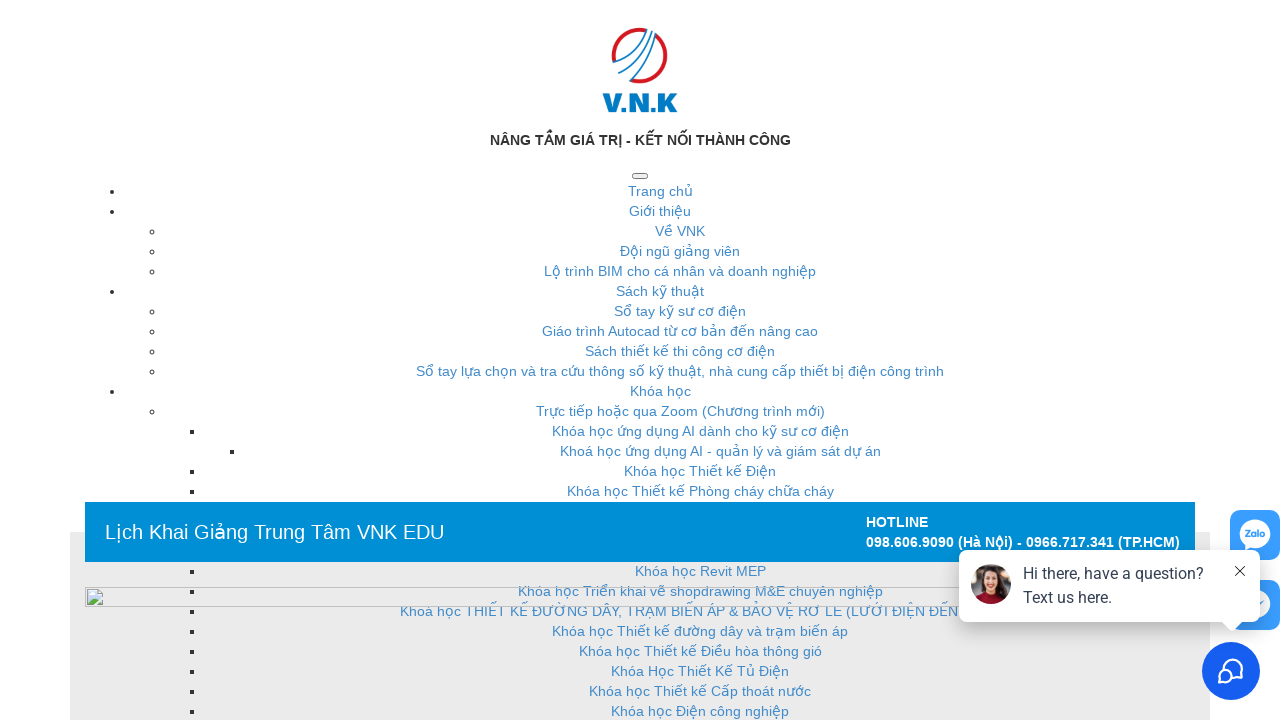